Navigates to an e-commerce page and adds specific products (Cucumber, Brocolli, Beetroot) to the cart by matching product names and clicking their respective "Add to cart" buttons

Starting URL: https://rahulshettyacademy.com/seleniumPractise/

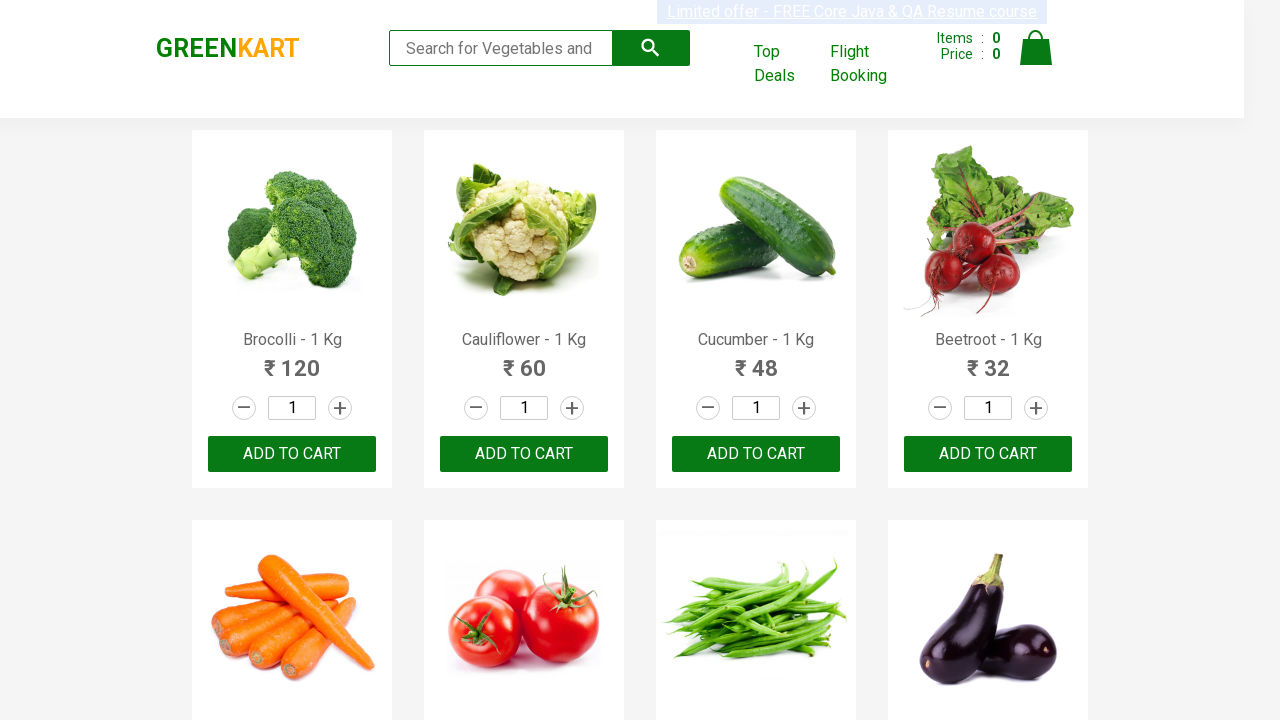

Waited for product names to load
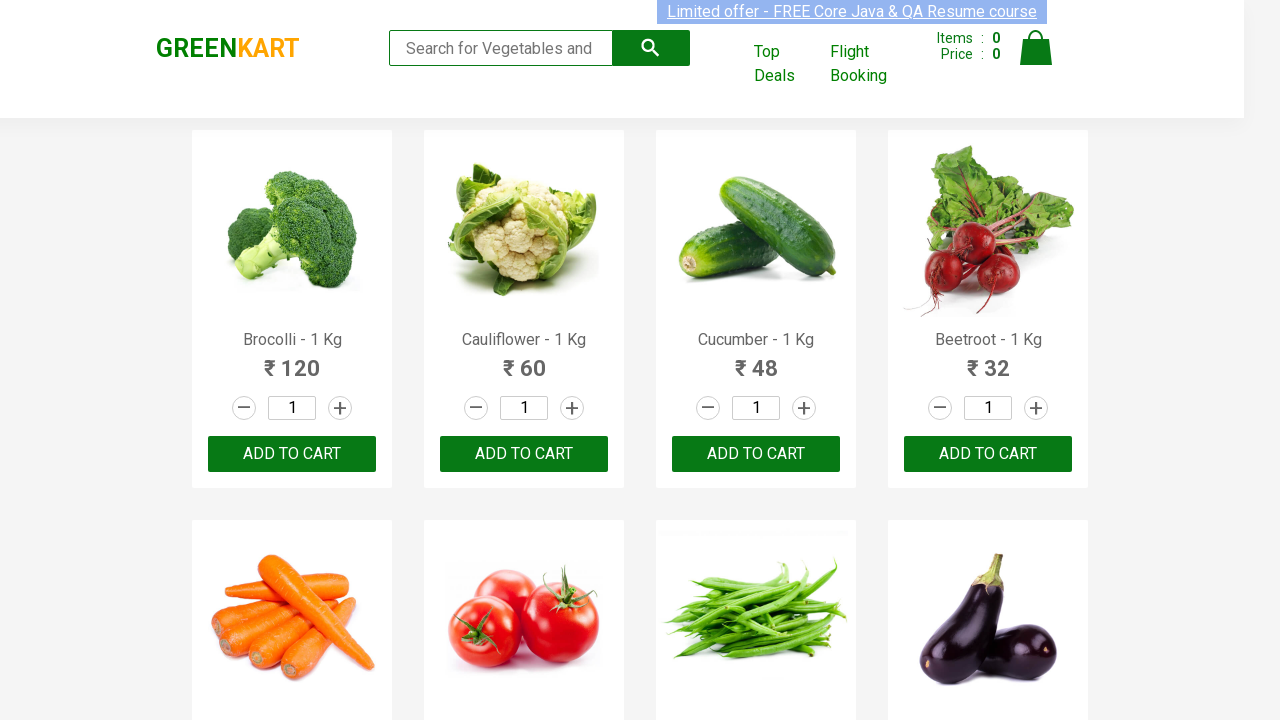

Retrieved all product name elements from page
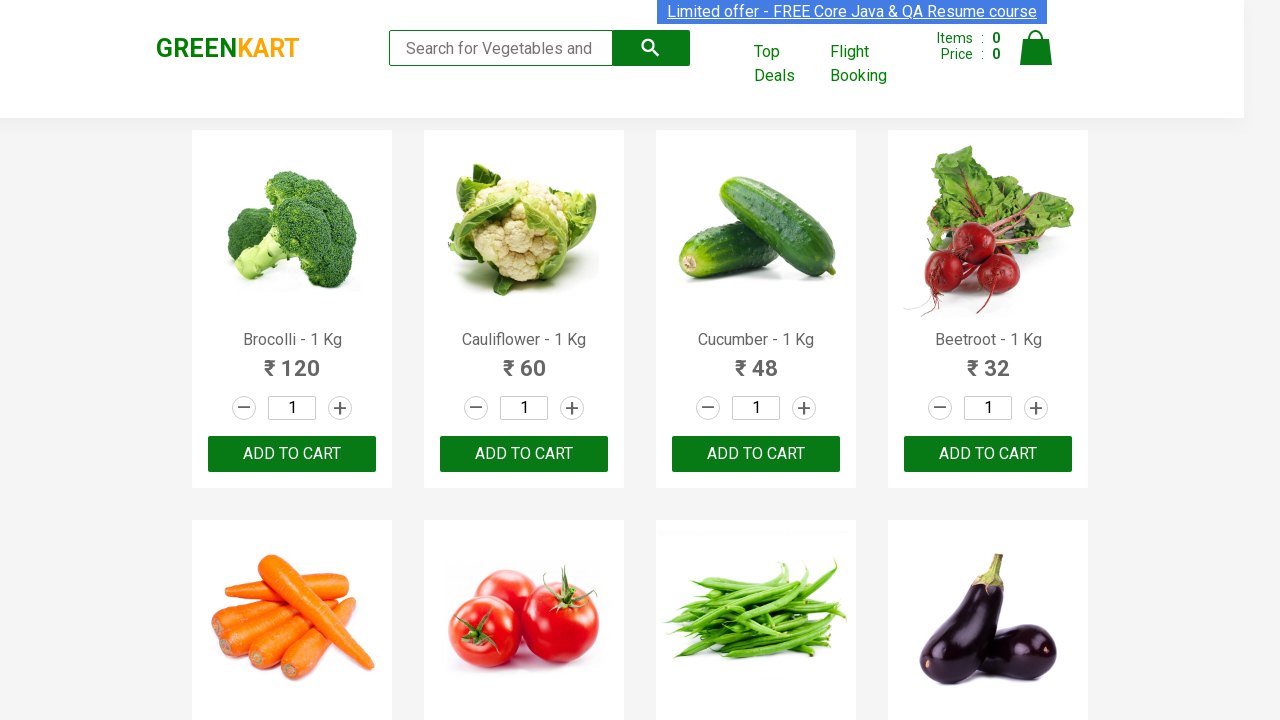

Added Brocolli to cart
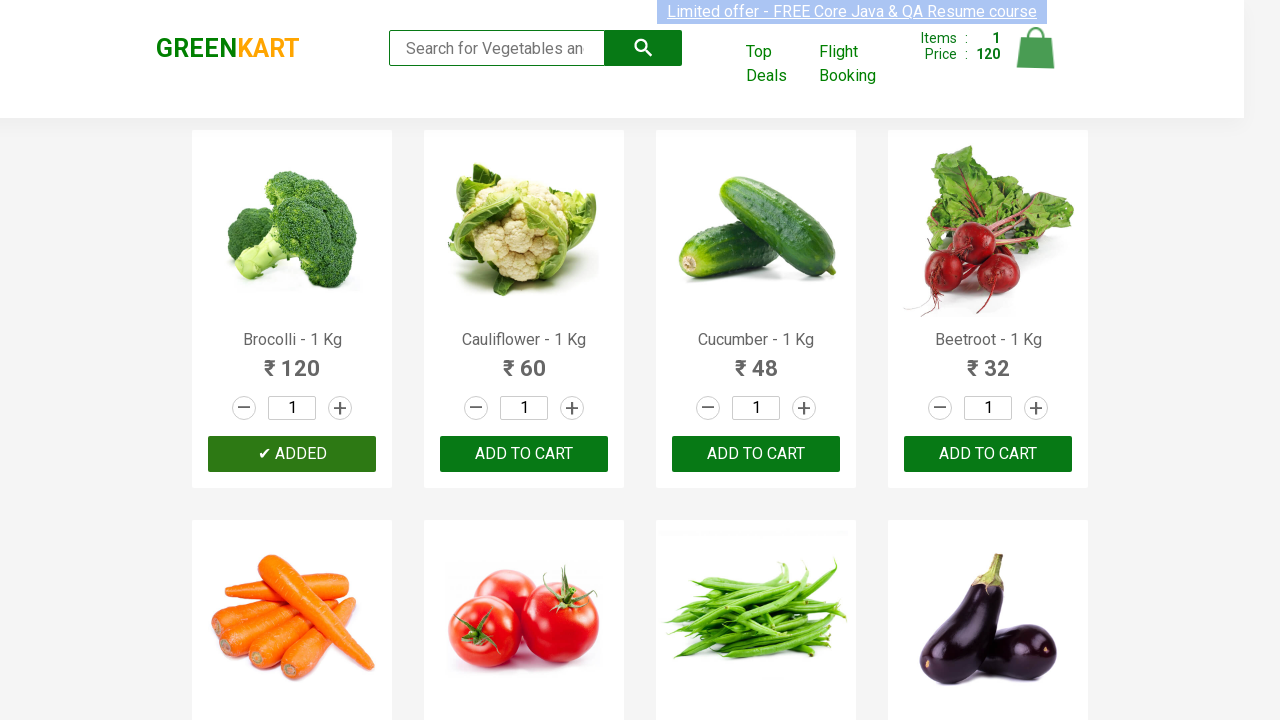

Added Cucumber to cart
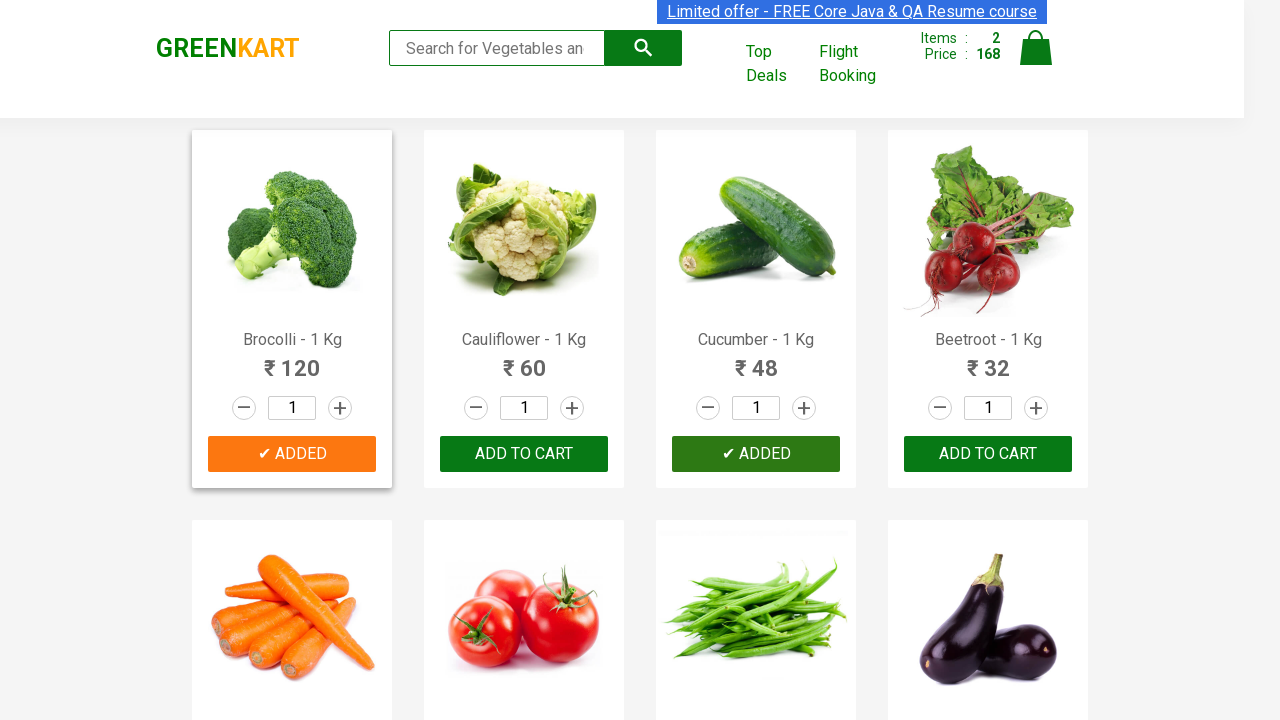

Added Beetroot to cart
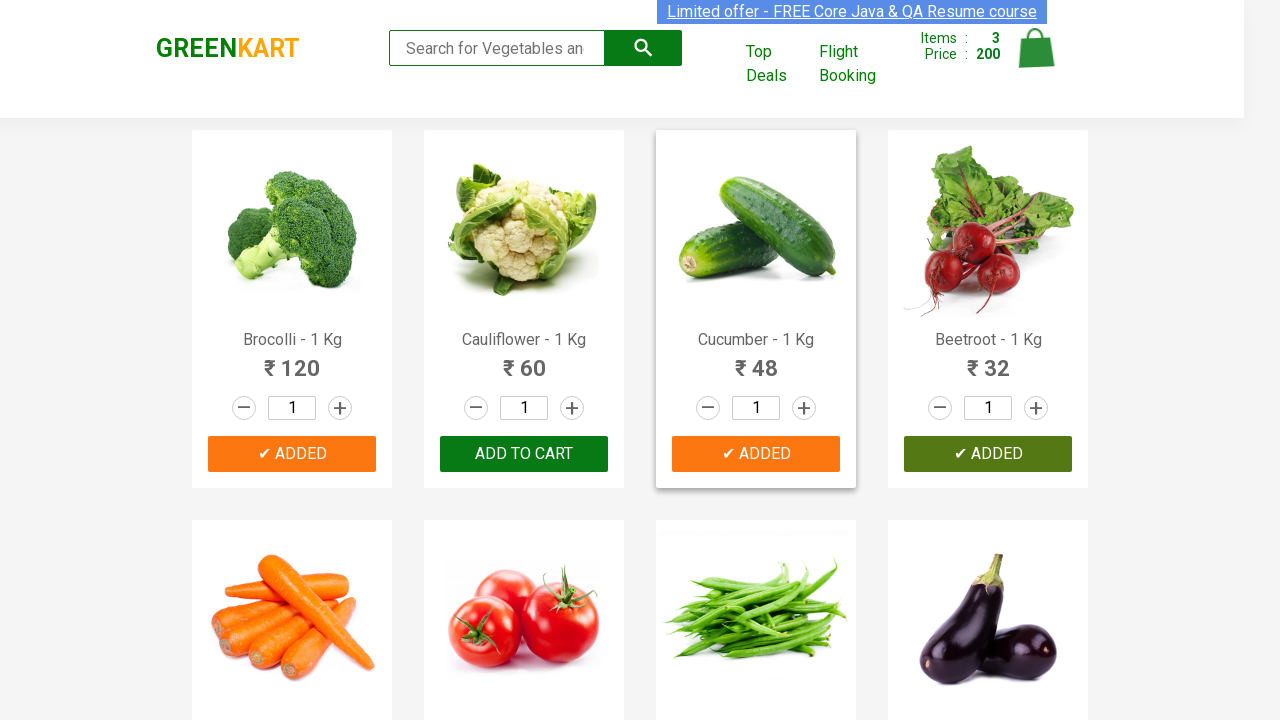

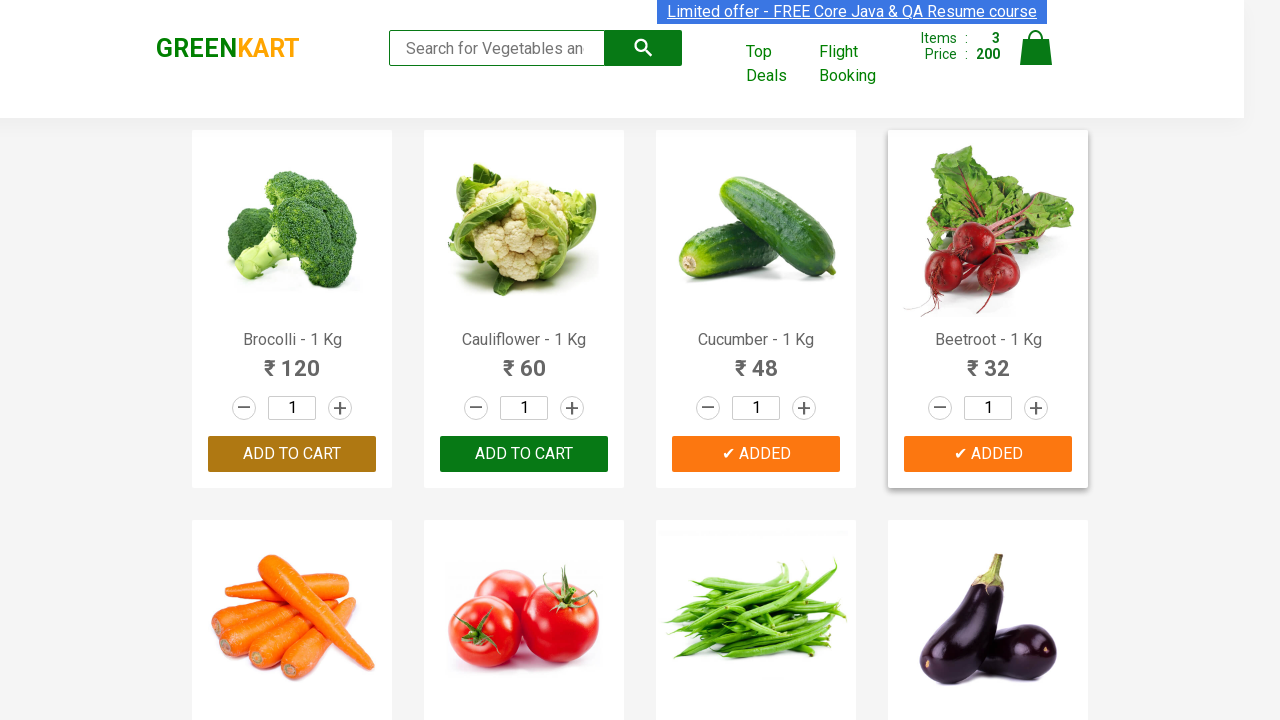